Navigates to CodeWithHarry website and verifies the page loads successfully by maximizing the browser window.

Starting URL: https://codewithharry.com/

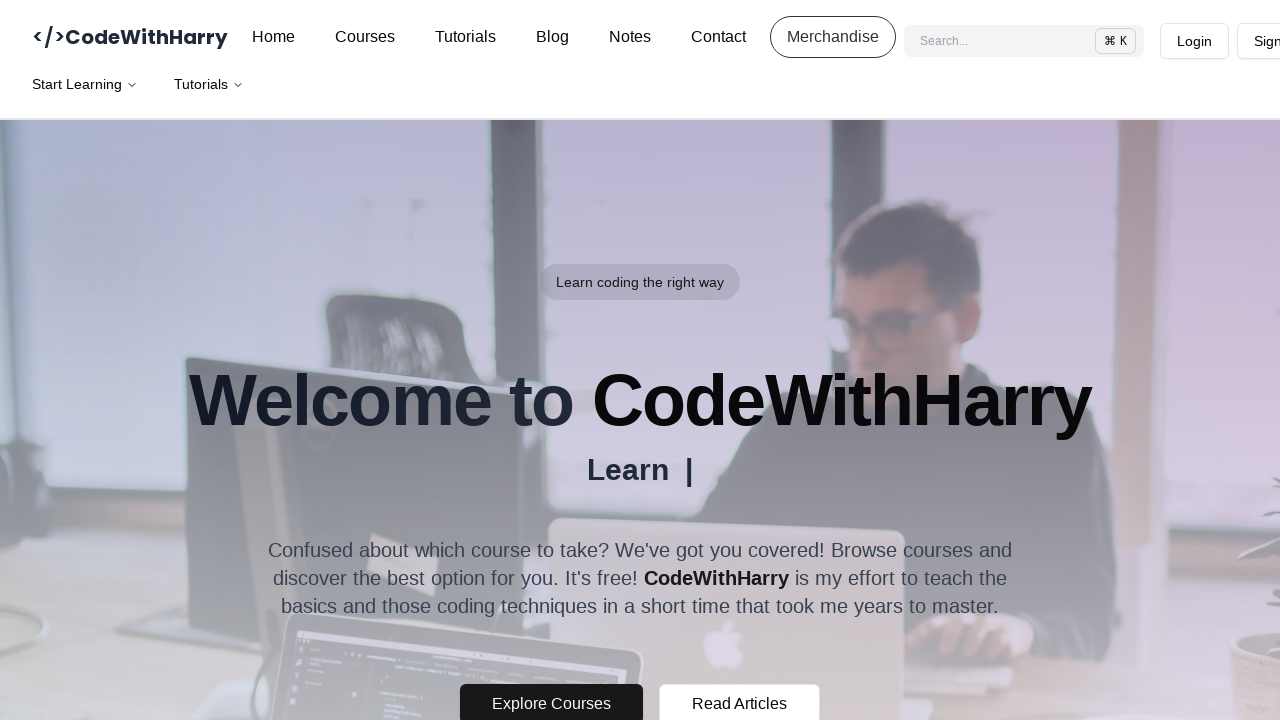

Waited for page DOM content to load
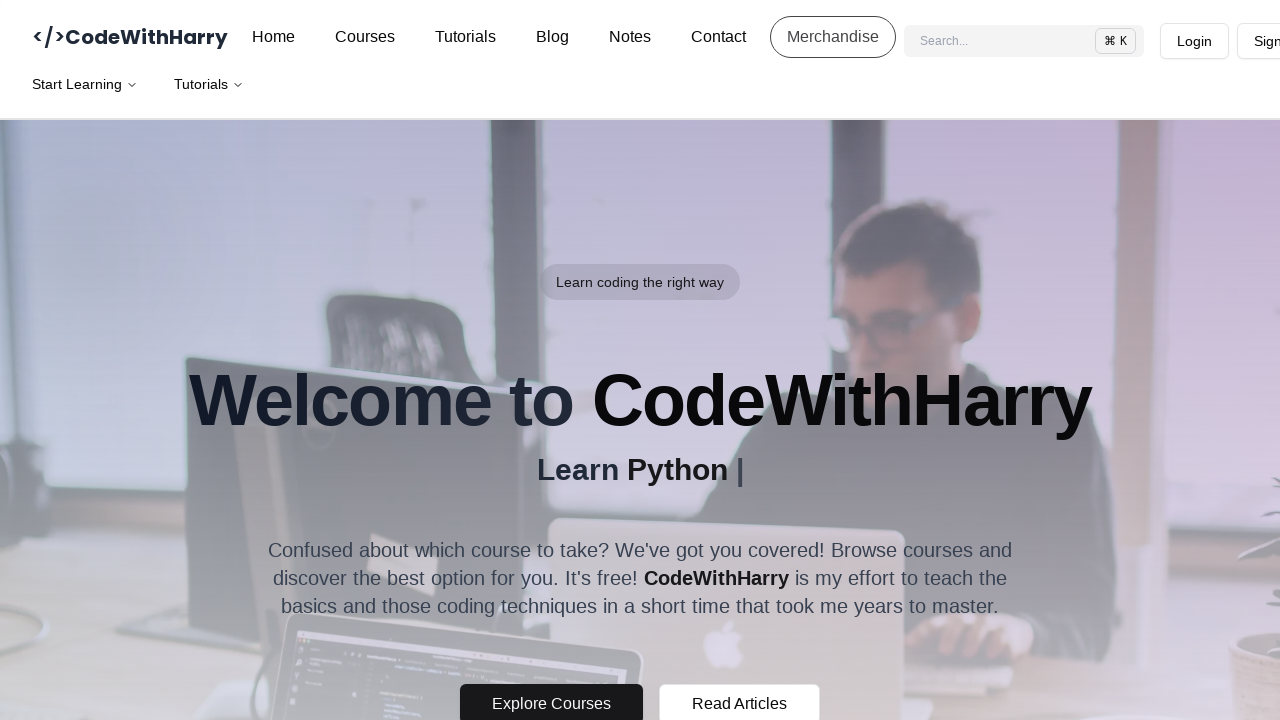

Verified body element is present on CodeWithHarry website
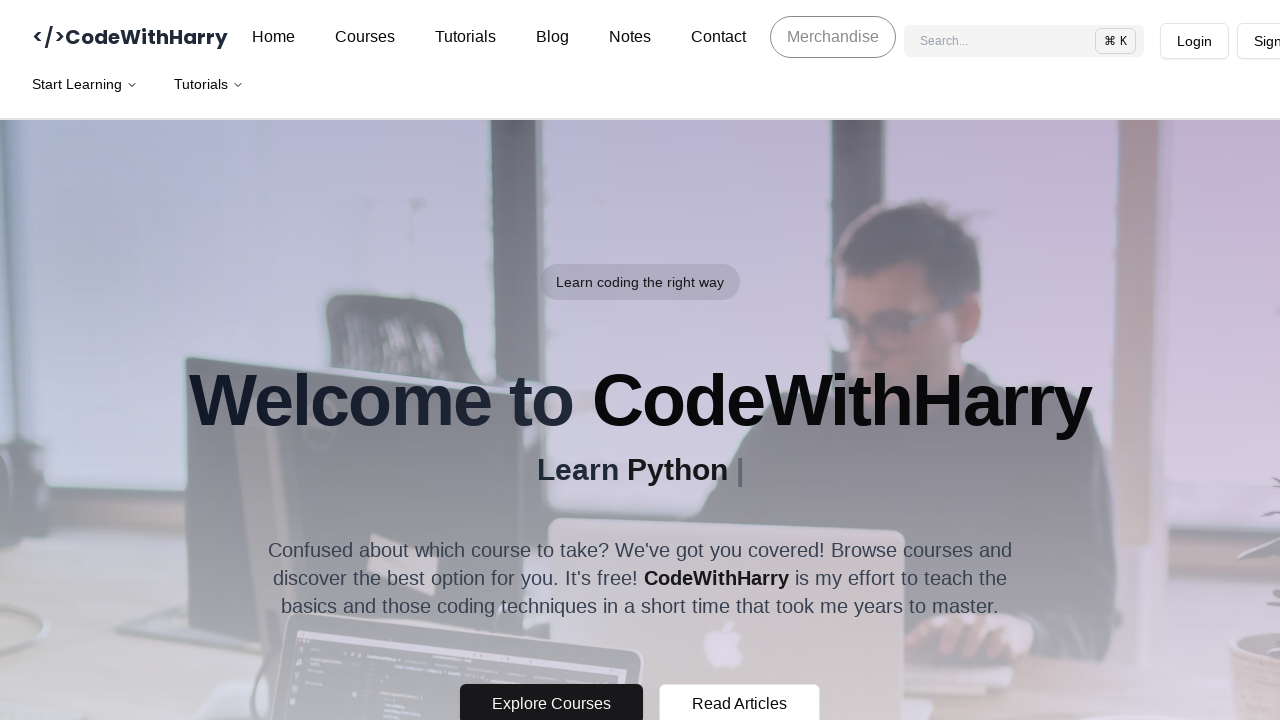

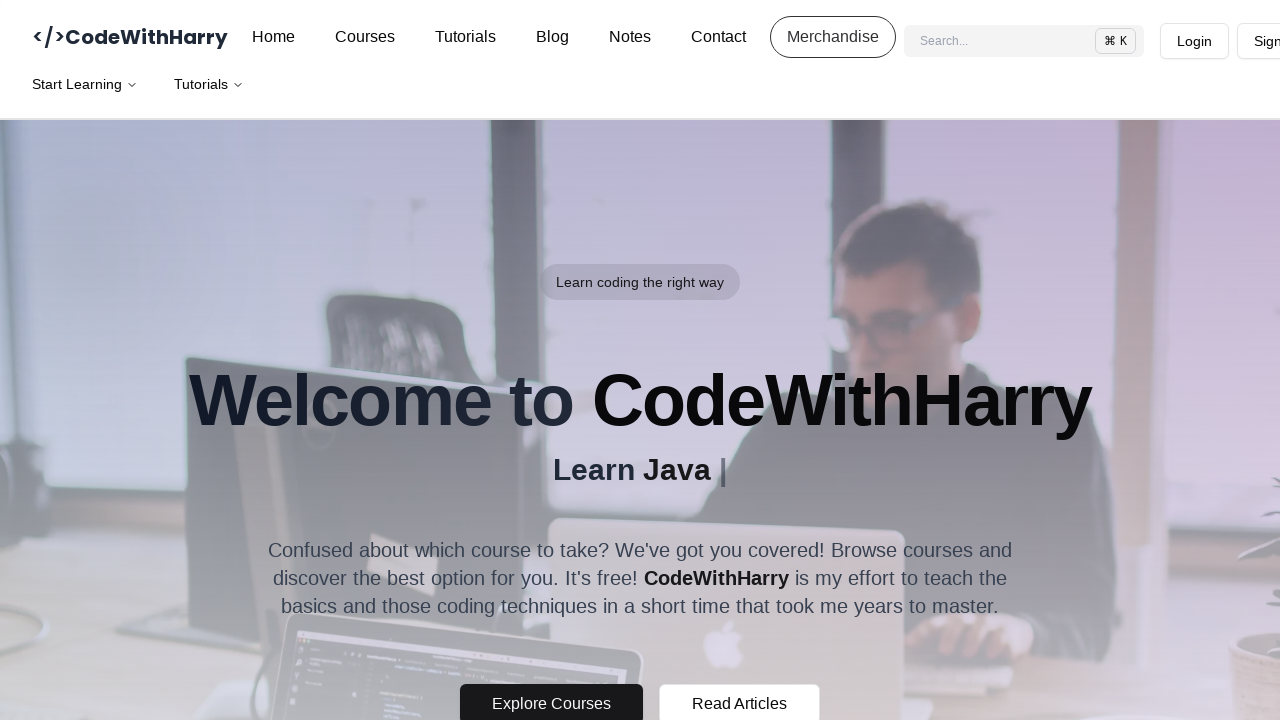